Tests multi-window handling by opening a new window, extracting course name text from the new window, and using it to fill a form field in the original window

Starting URL: https://rahulshettyacademy.com/angularpractice/

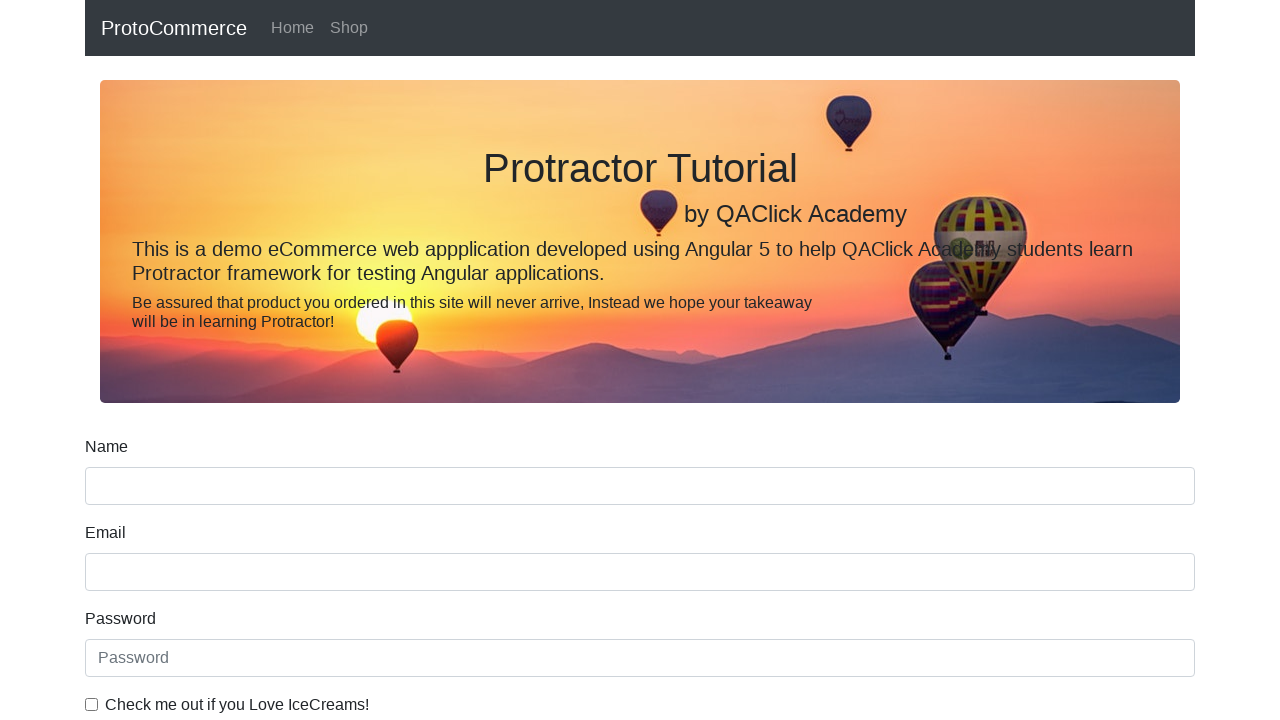

Opened a new page/window
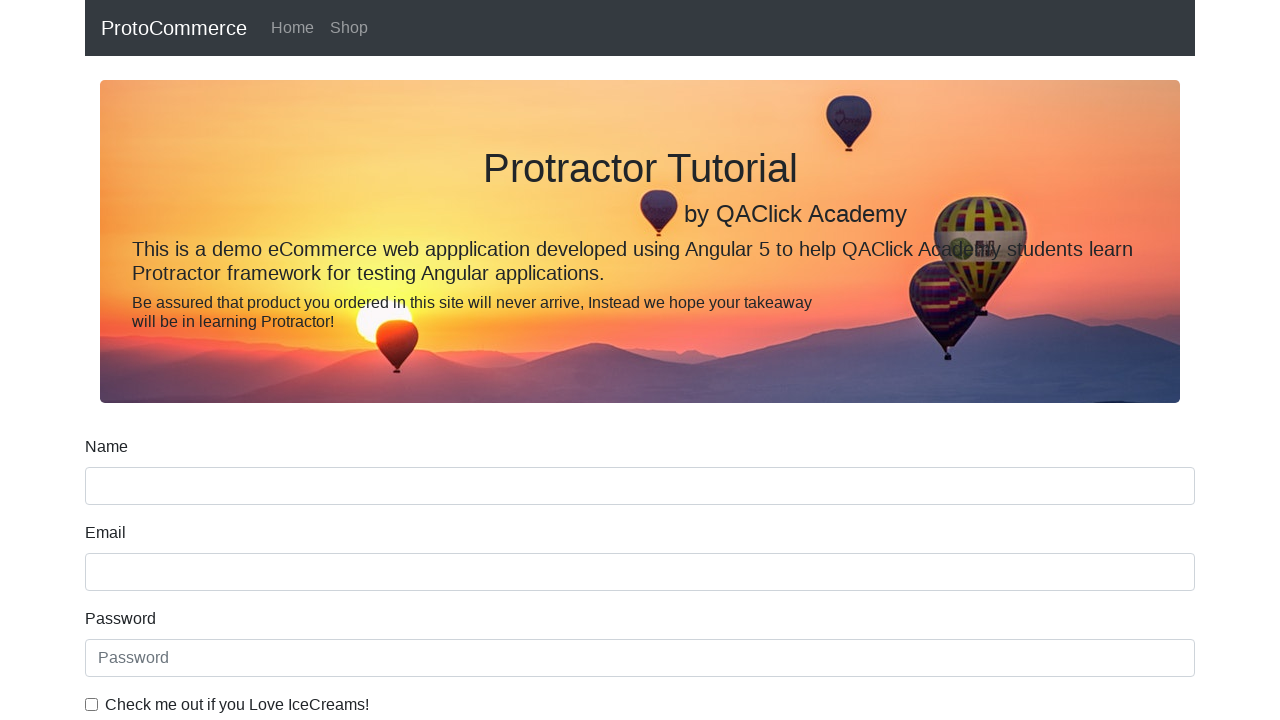

Navigated new page to https://rahulshettyacademy.com/
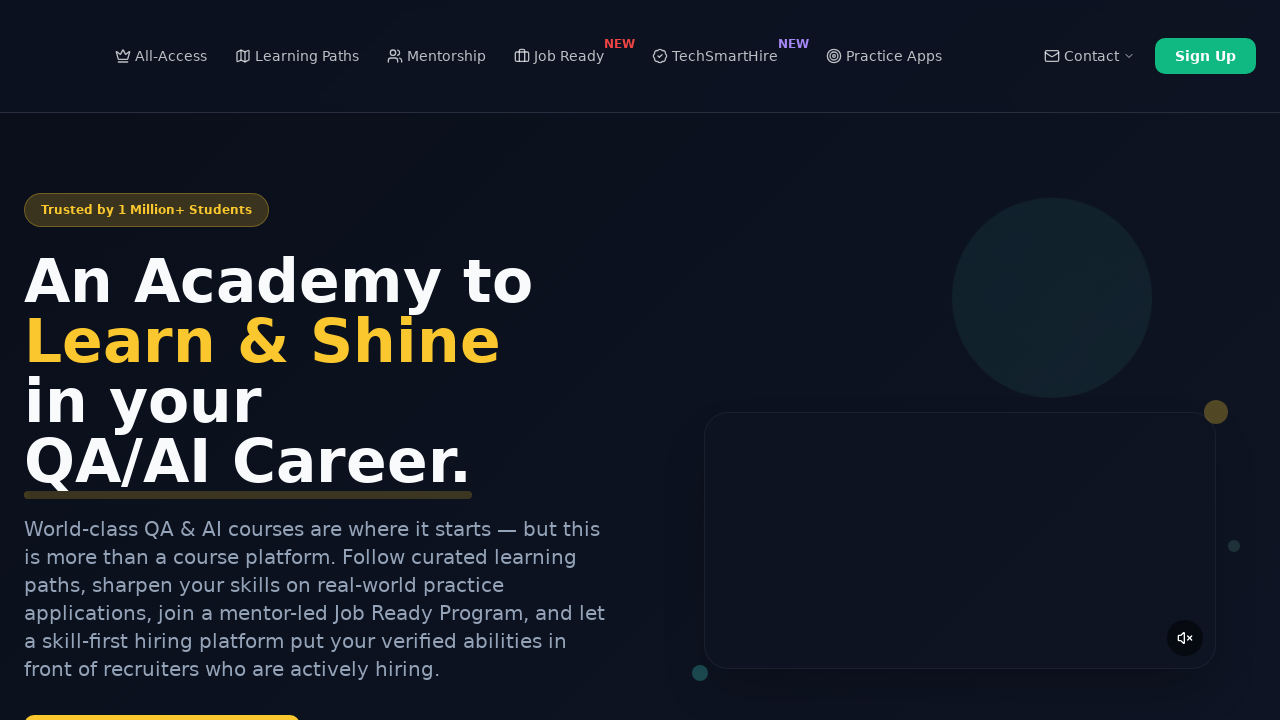

Located all course links in new page
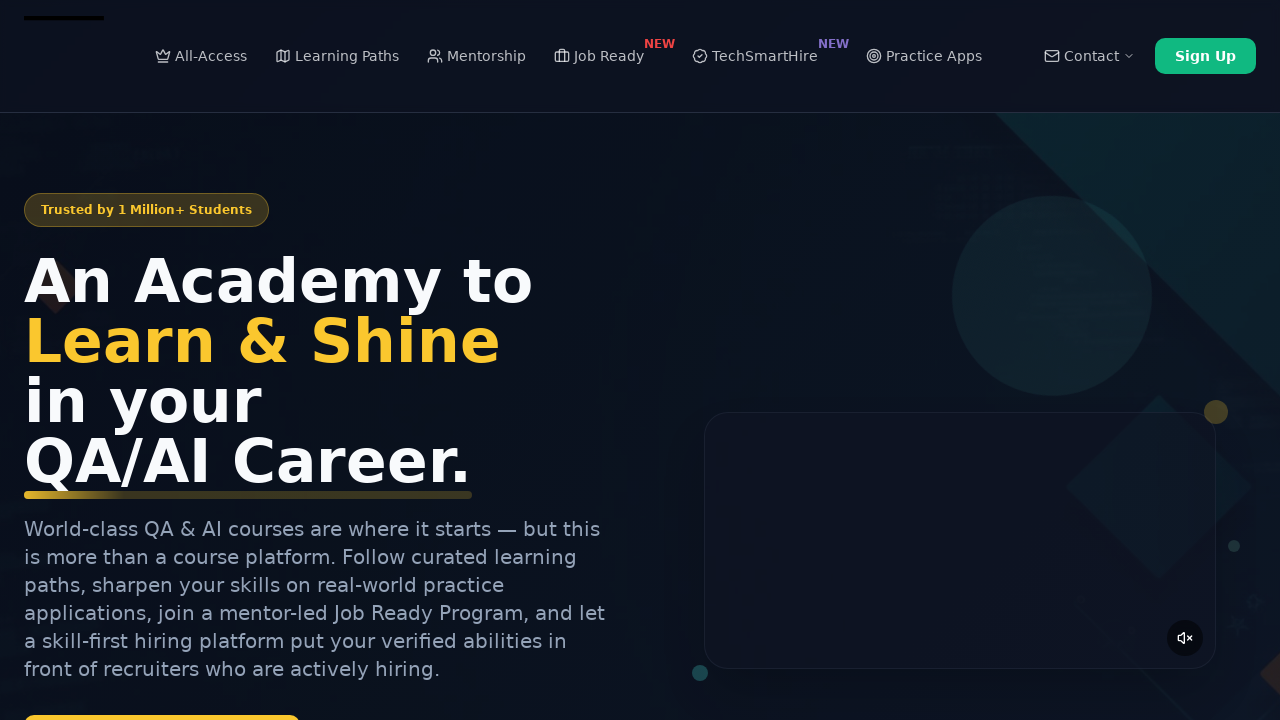

Extracted course name text: 'Playwright Testing' from second course link
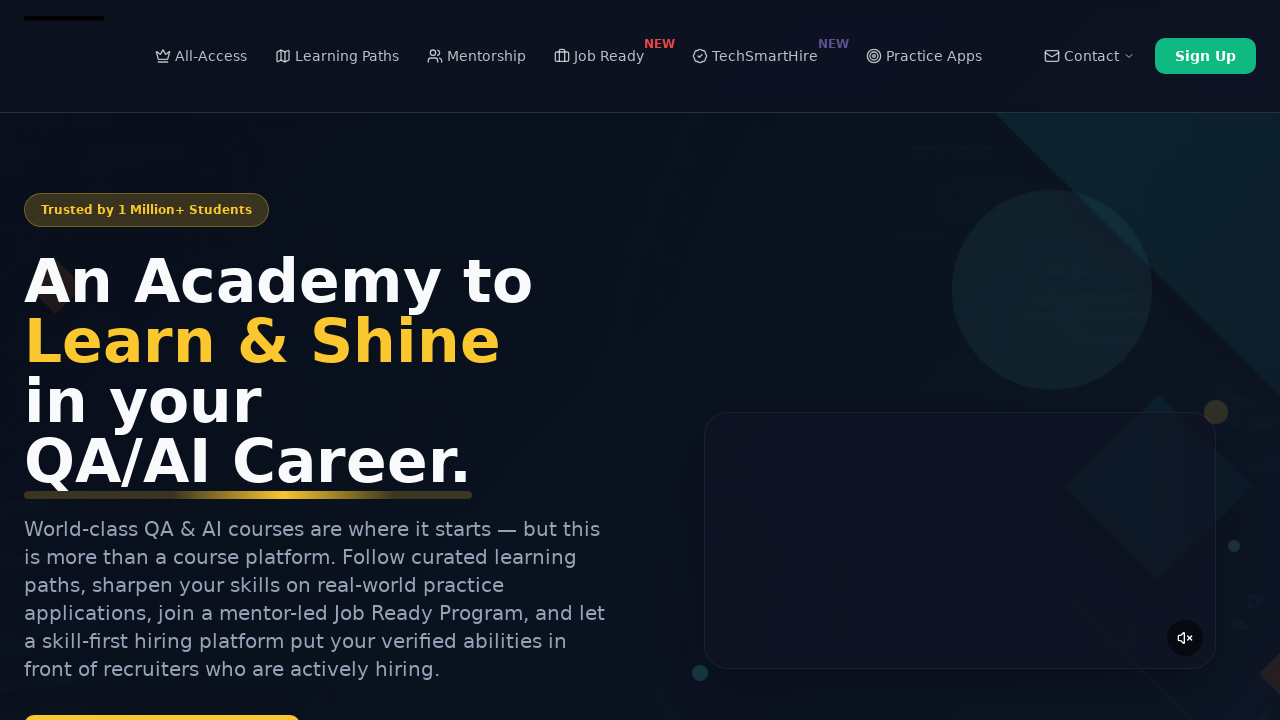

Closed new page and switched back to original window
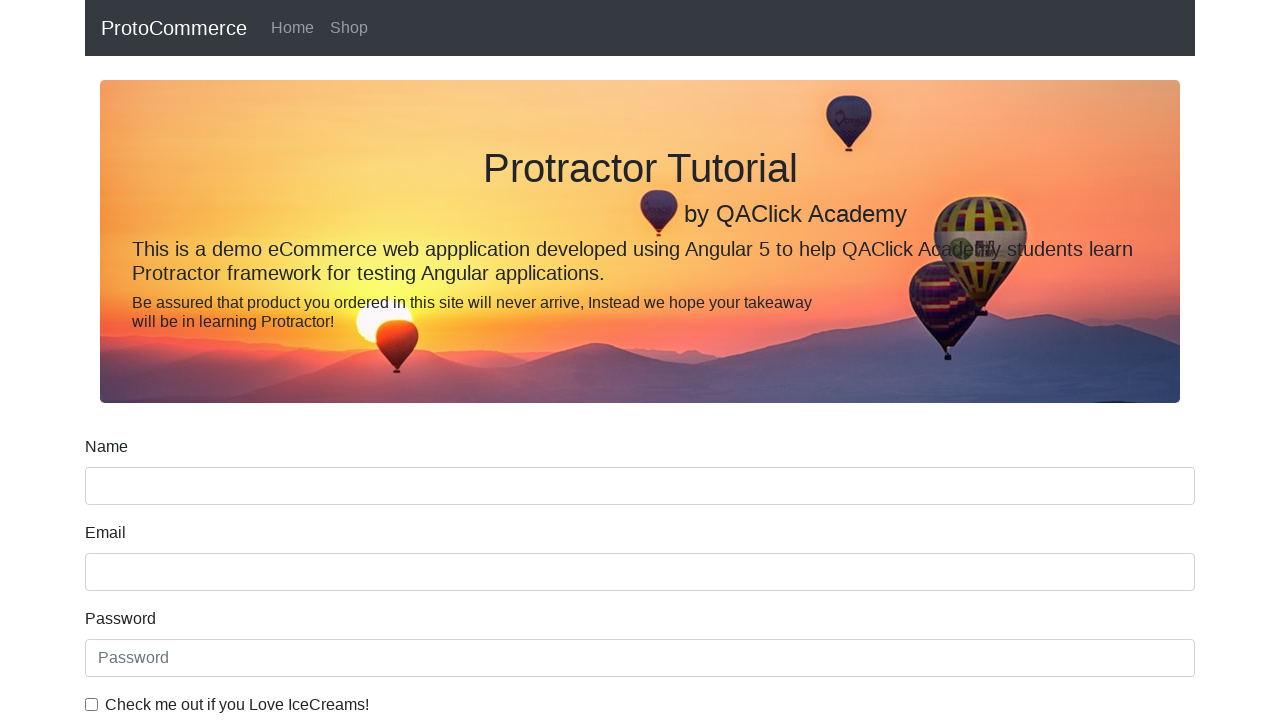

Filled name field with extracted course name: 'Playwright Testing' on input[name='name']
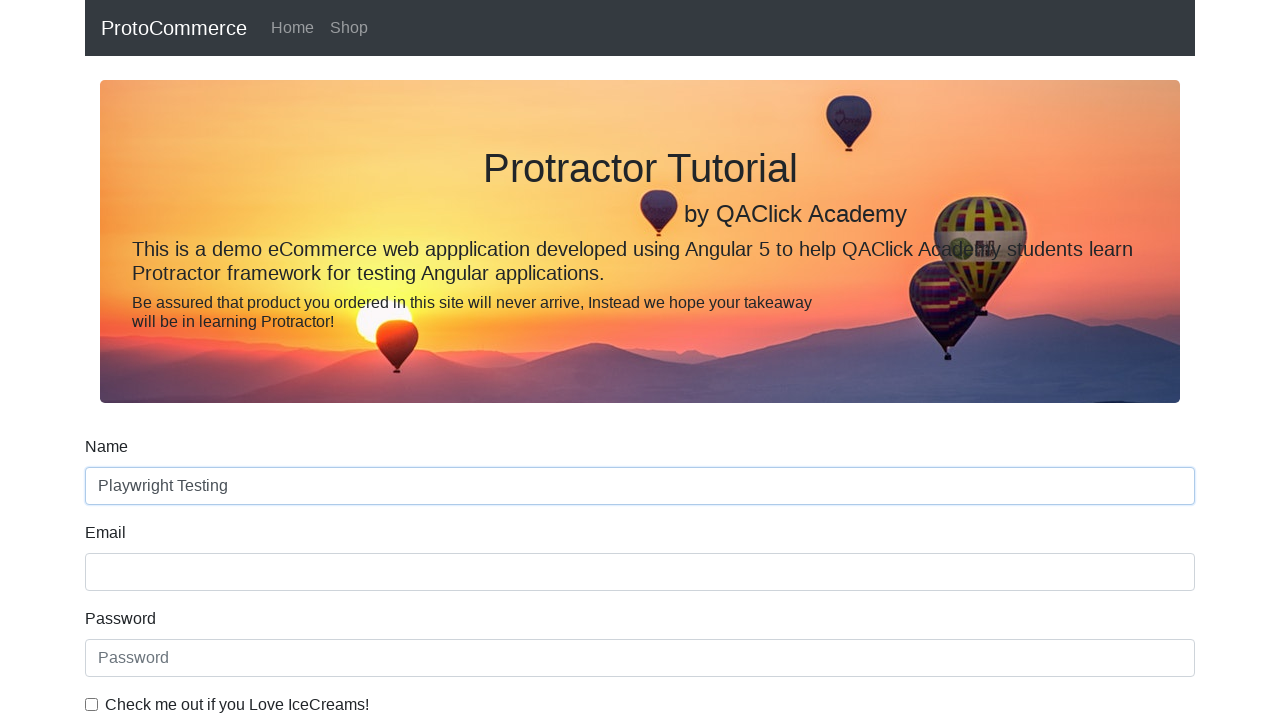

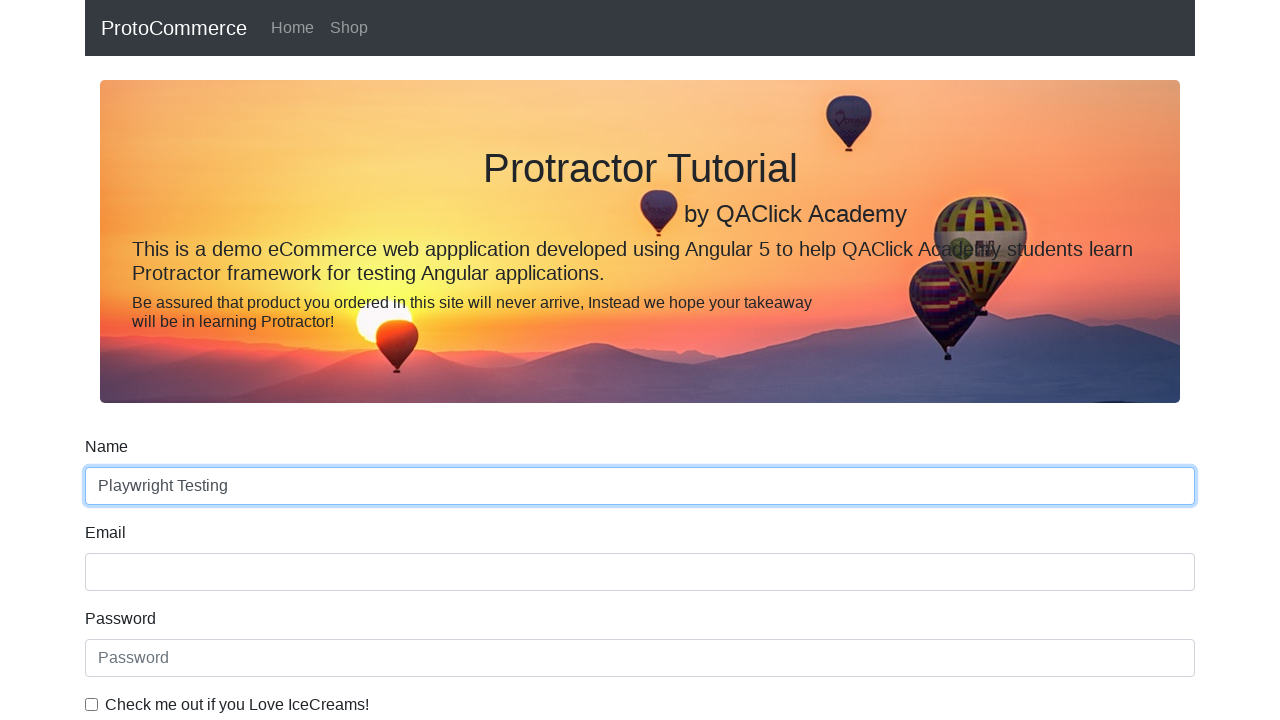